Tests that the todo counter displays the correct number of items as they are added

Starting URL: https://demo.playwright.dev/todomvc

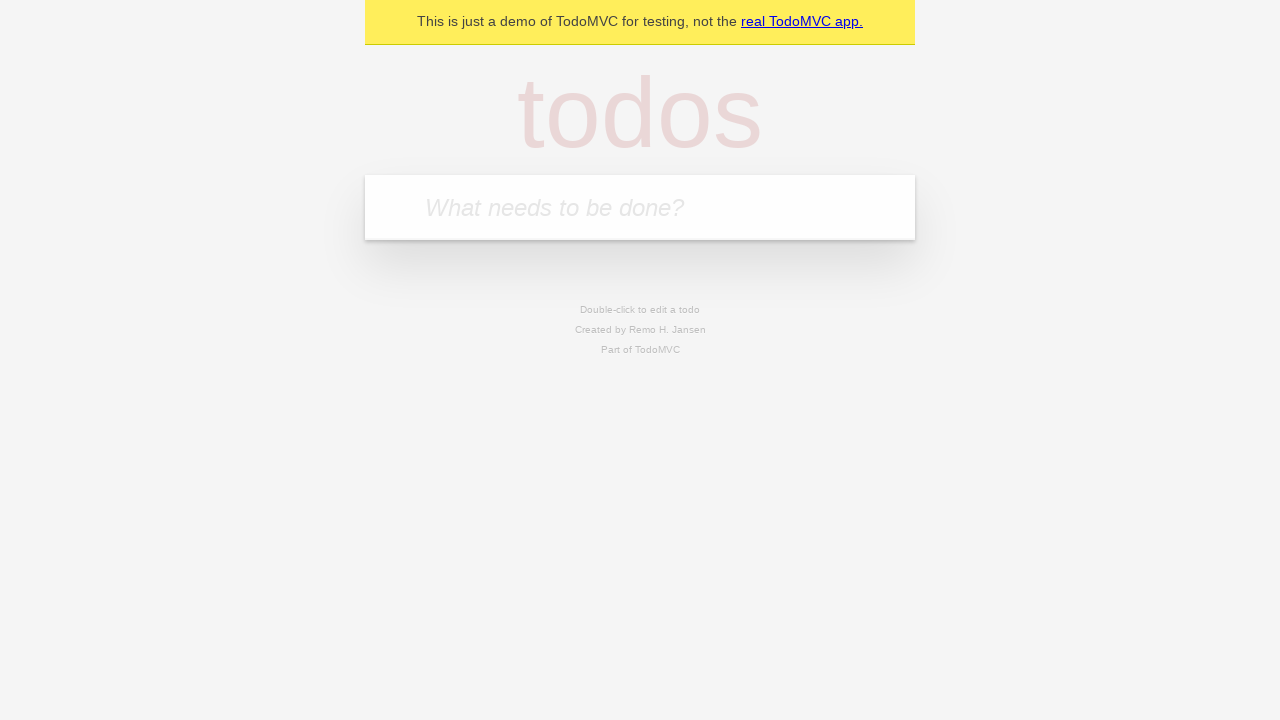

Filled first todo input with 'buy some cheese' on .new-todo
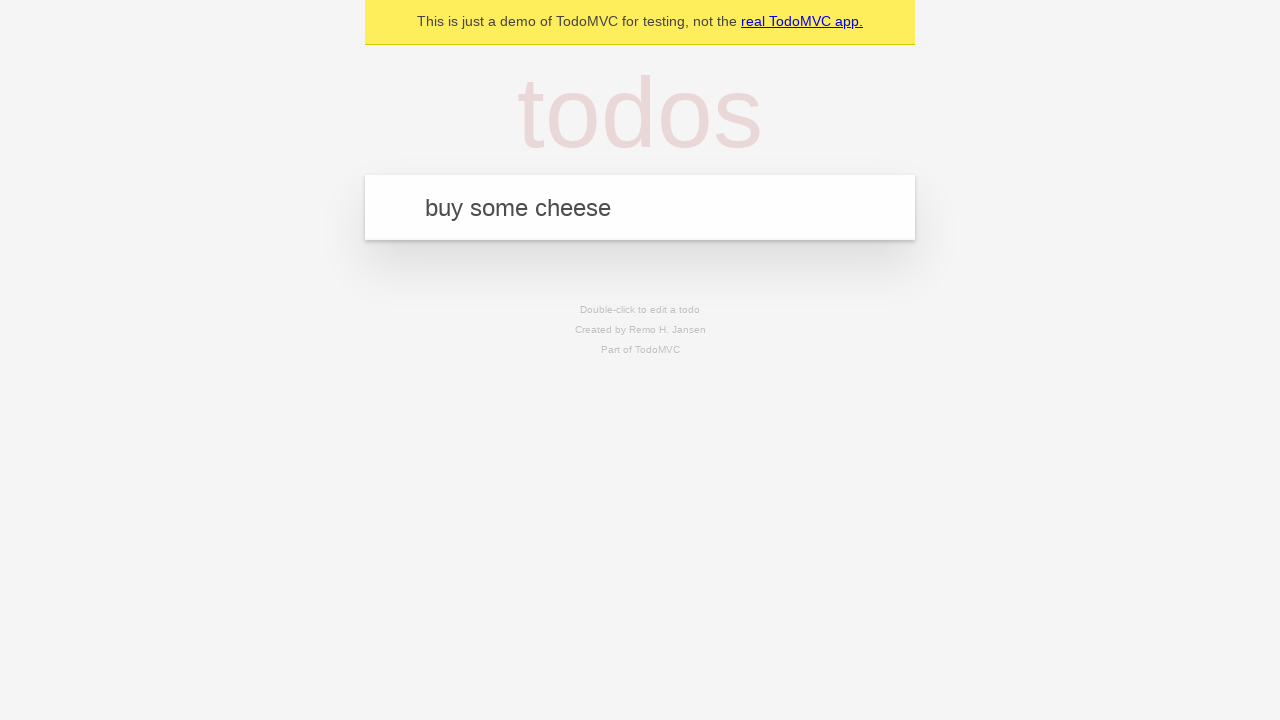

Pressed Enter to add first todo item on .new-todo
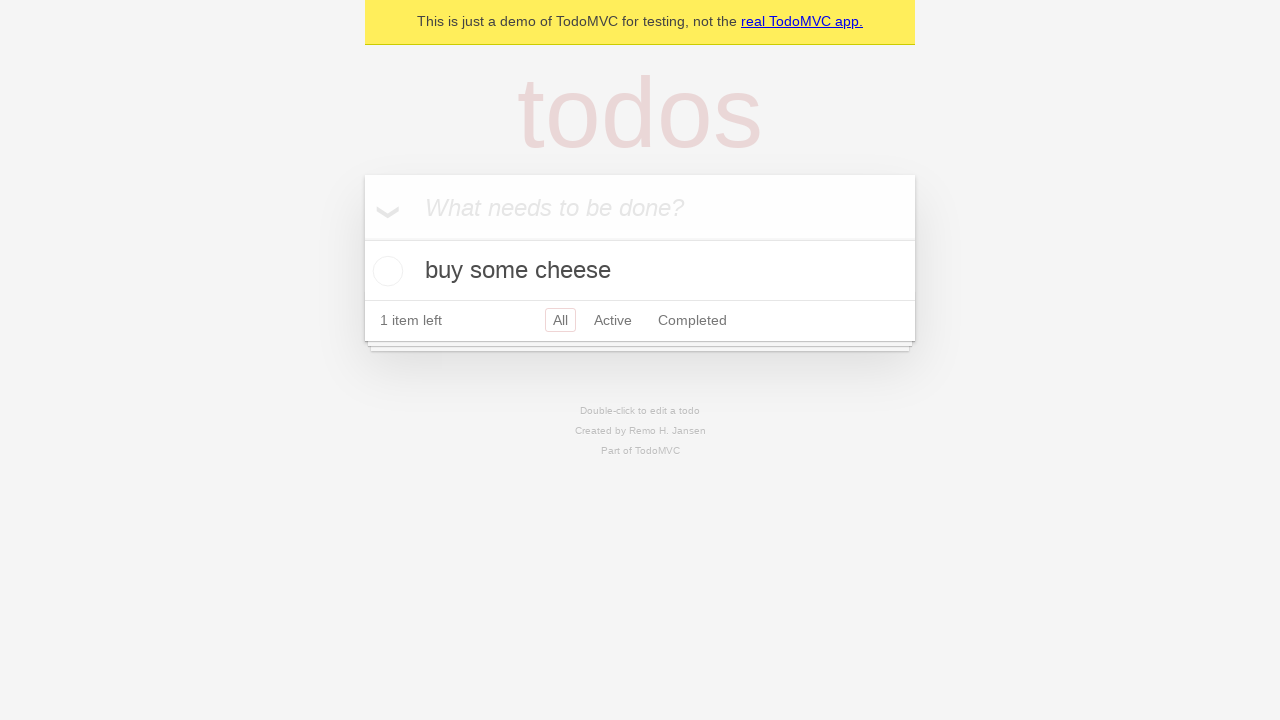

Todo counter element loaded
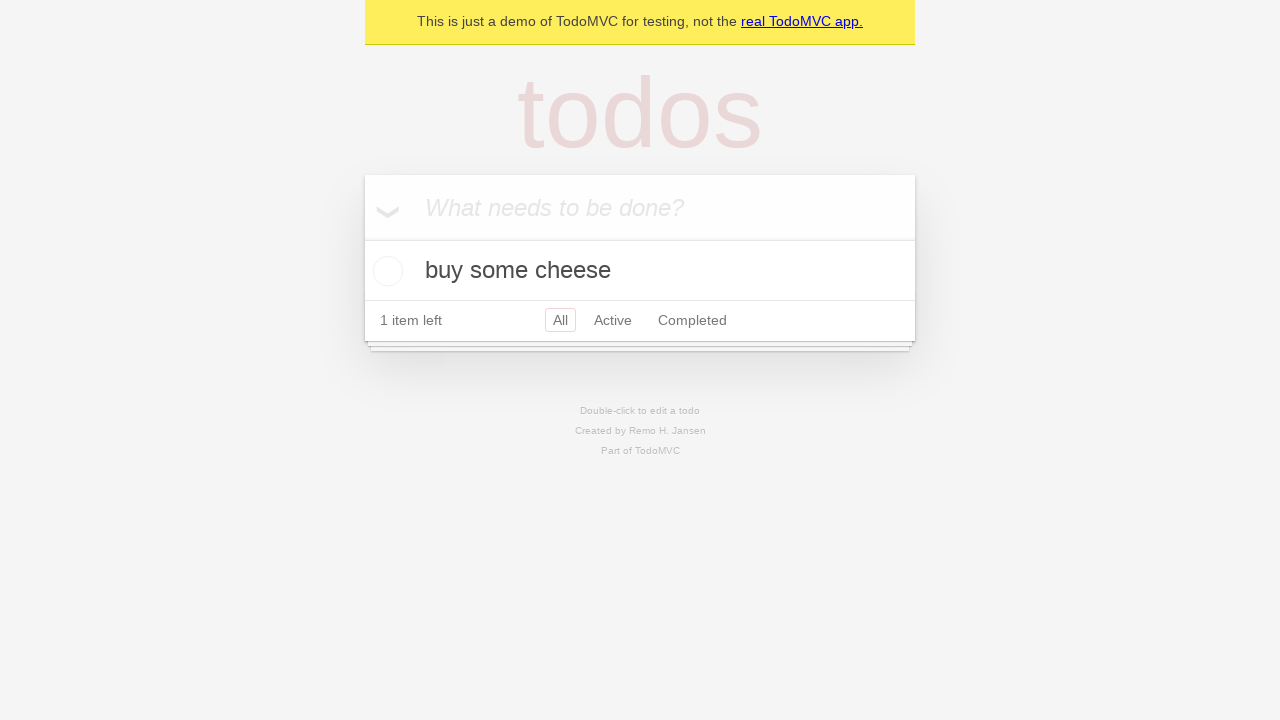

Filled second todo input with 'feed the cat' on .new-todo
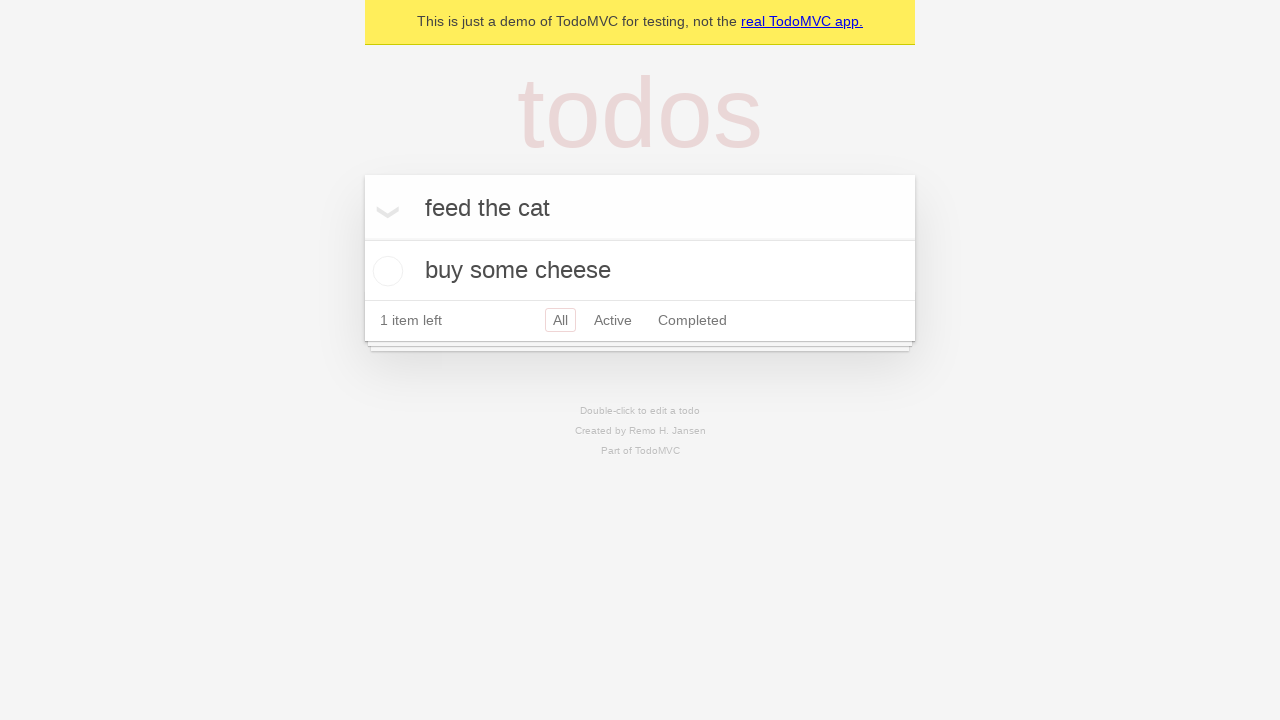

Pressed Enter to add second todo item on .new-todo
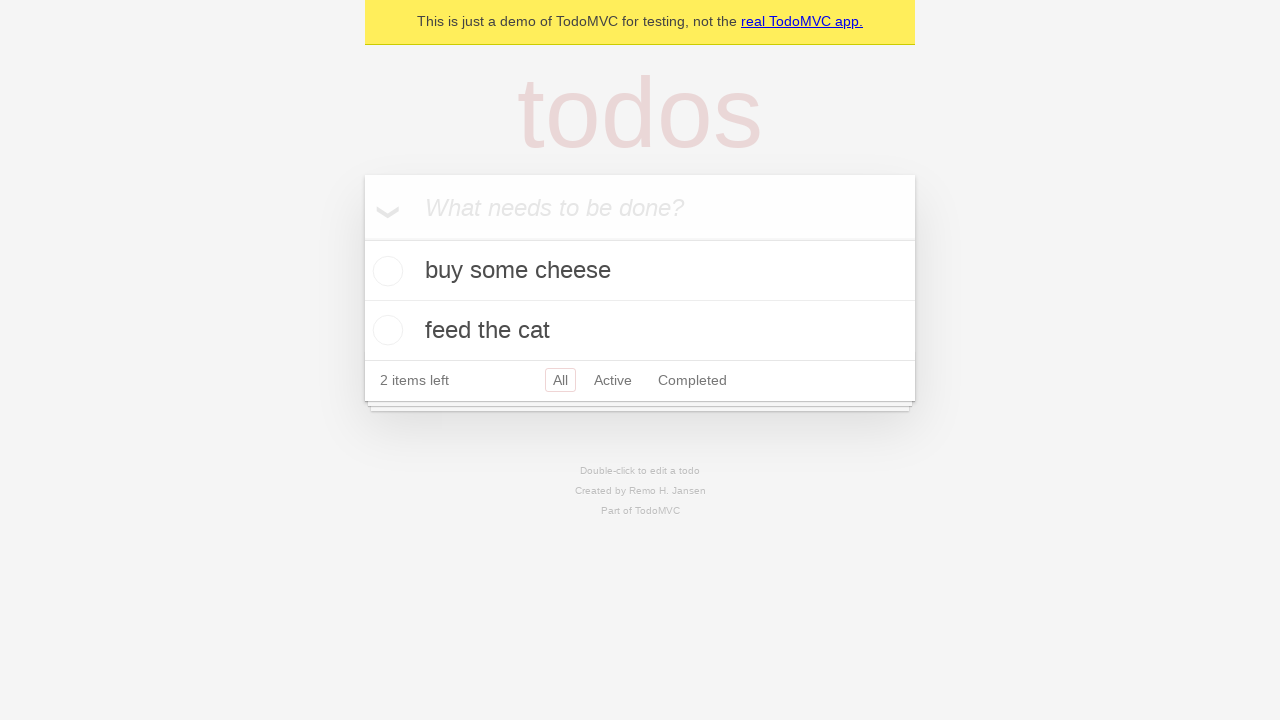

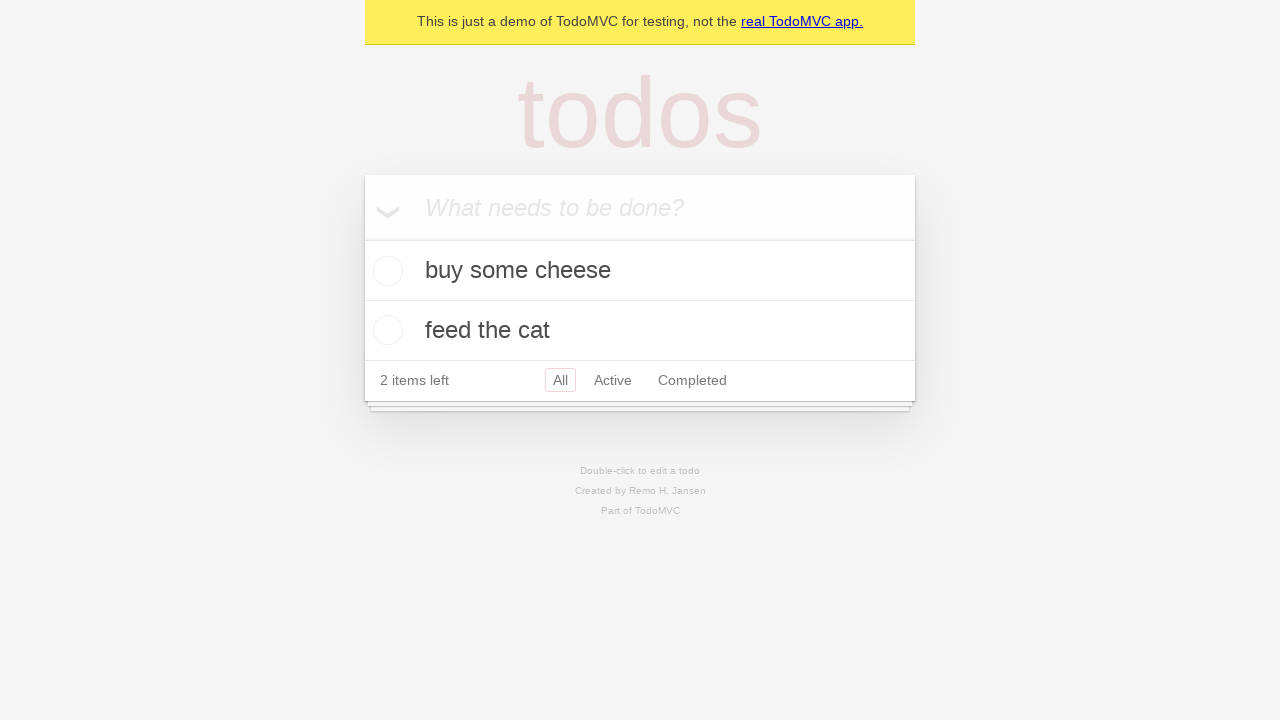